Tests handling of child windows and tabs by clicking a hyperlink that opens a new tab, extracting text content from the new tab, and using that extracted data in the original page

Starting URL: https://rahulshettyacademy.com/loginpagePractise/

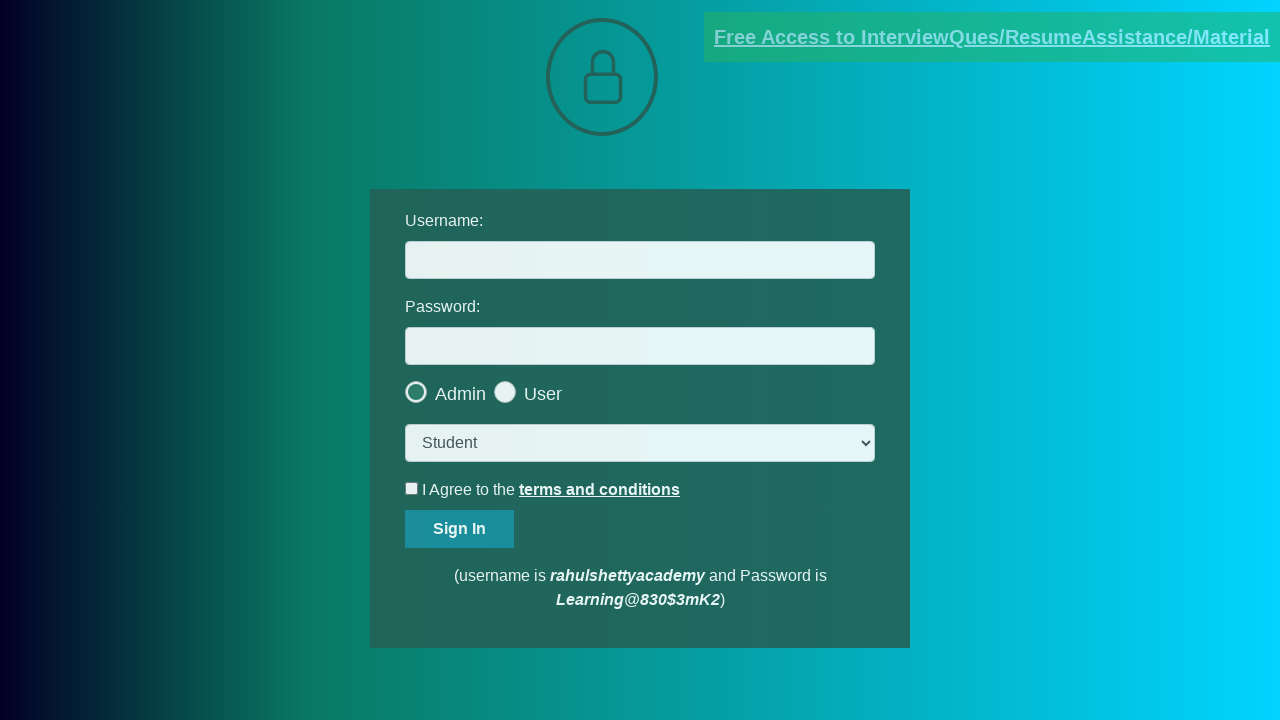

Clicked hyperlink to open new tab at (992, 37) on [href*='documents-request']
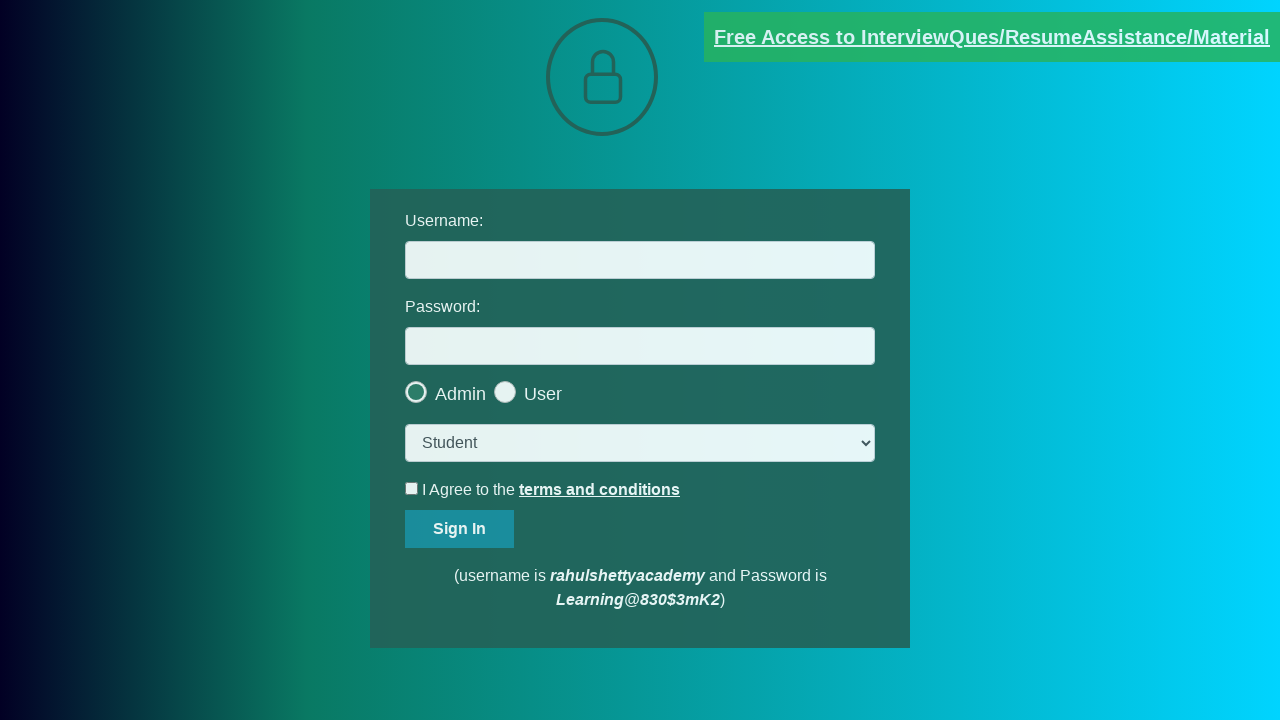

New tab opened and captured
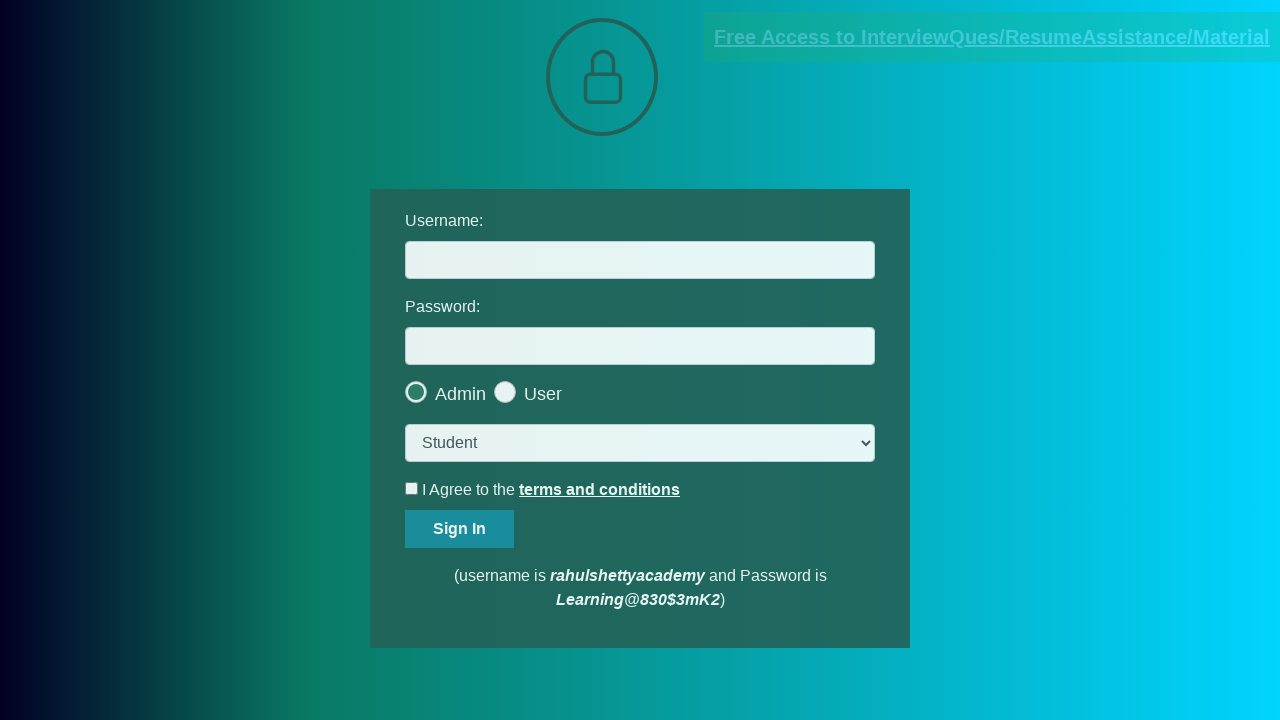

New tab fully loaded
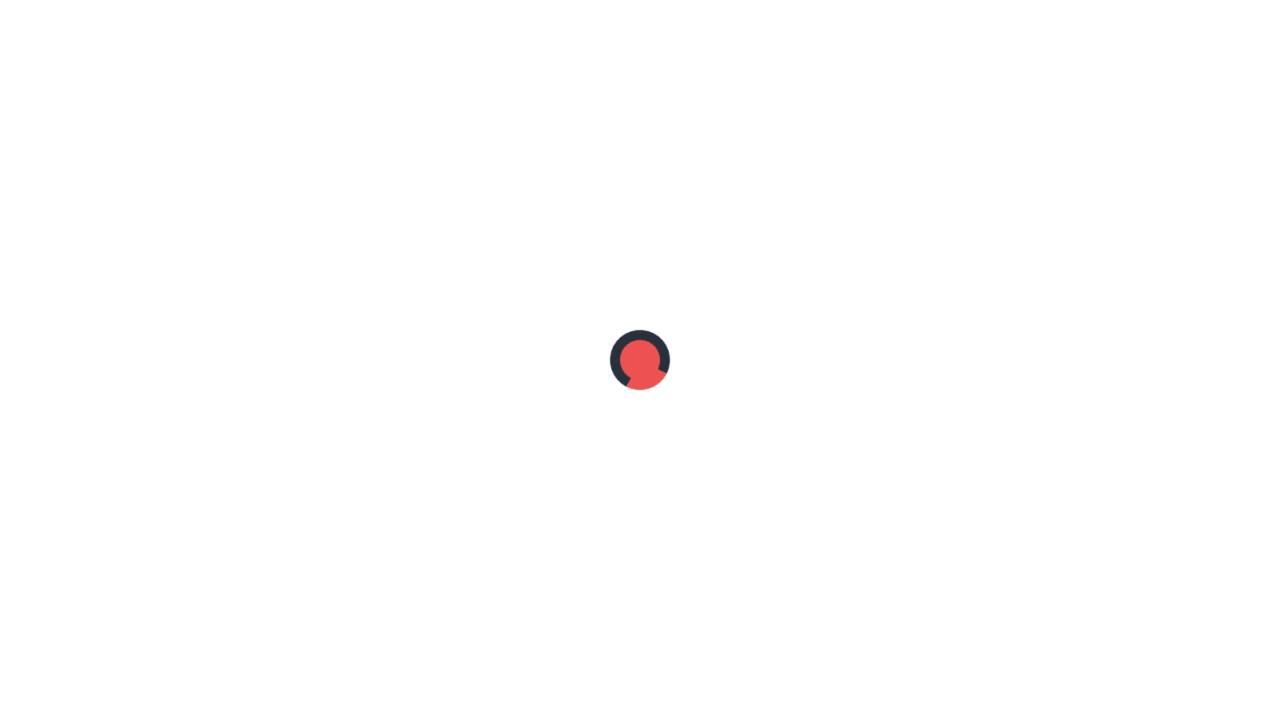

Extracted paragraph text from new tab
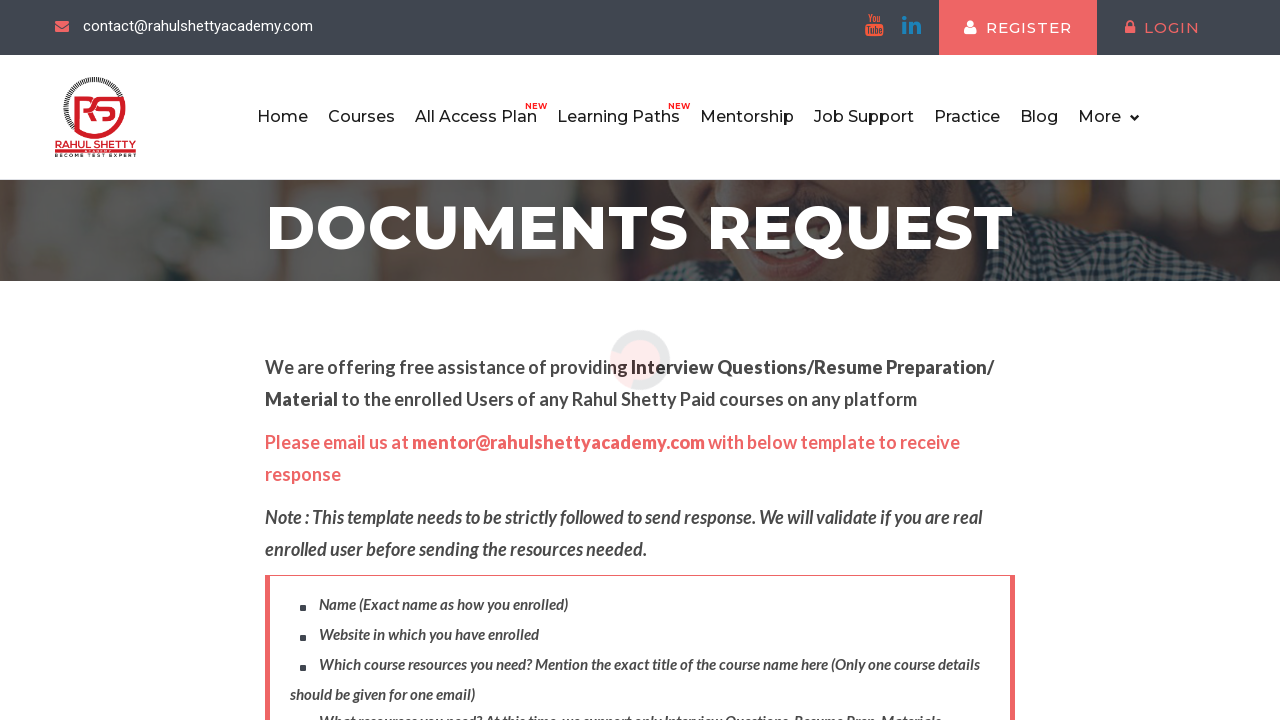

Extracted email address: rahulshettyacademy.com
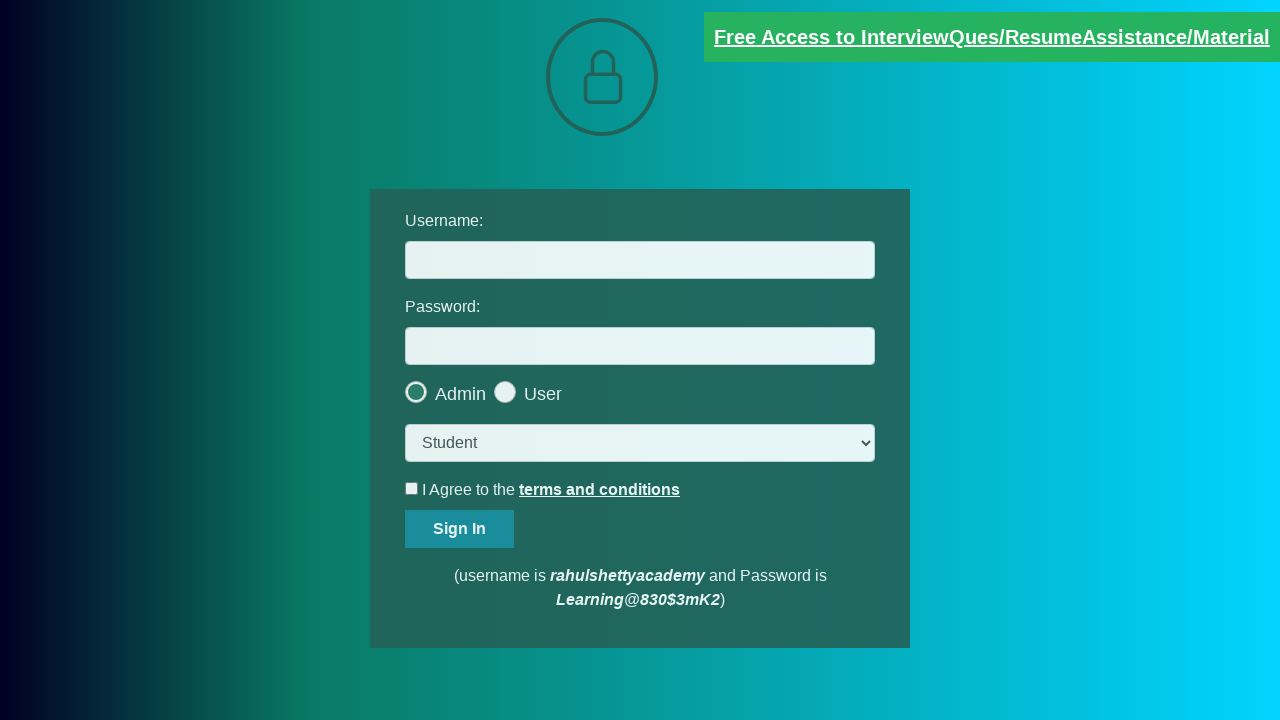

Filled username field with extracted email: rahulshettyacademy.com on #username
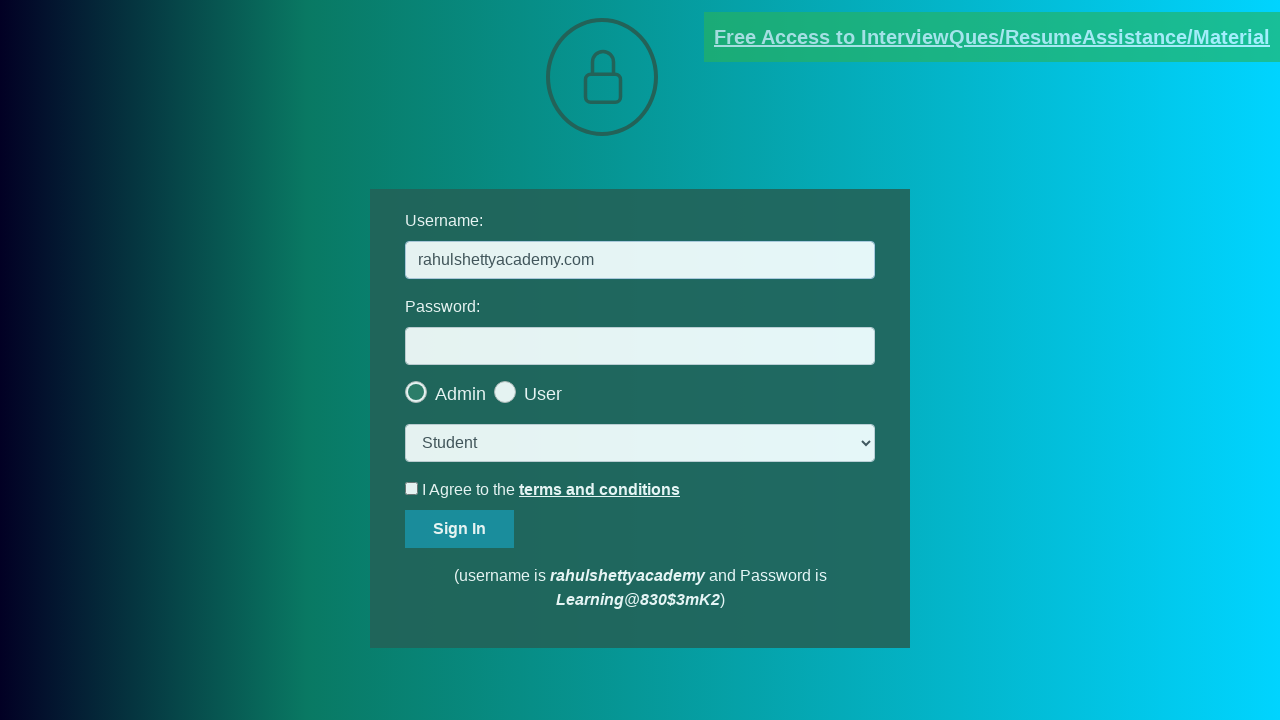

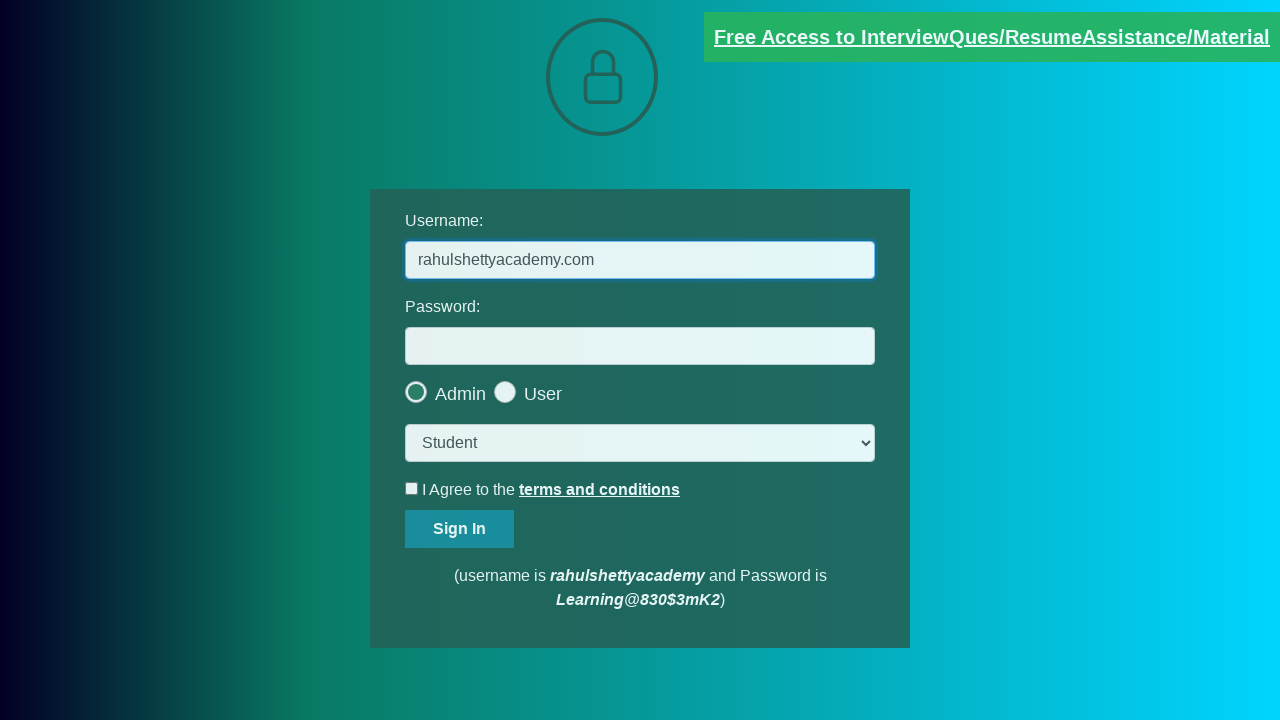